Navigates to the Wisequarter website and verifies that the page contains specific text about team meetings.

Starting URL: https://www.wisequarter.com

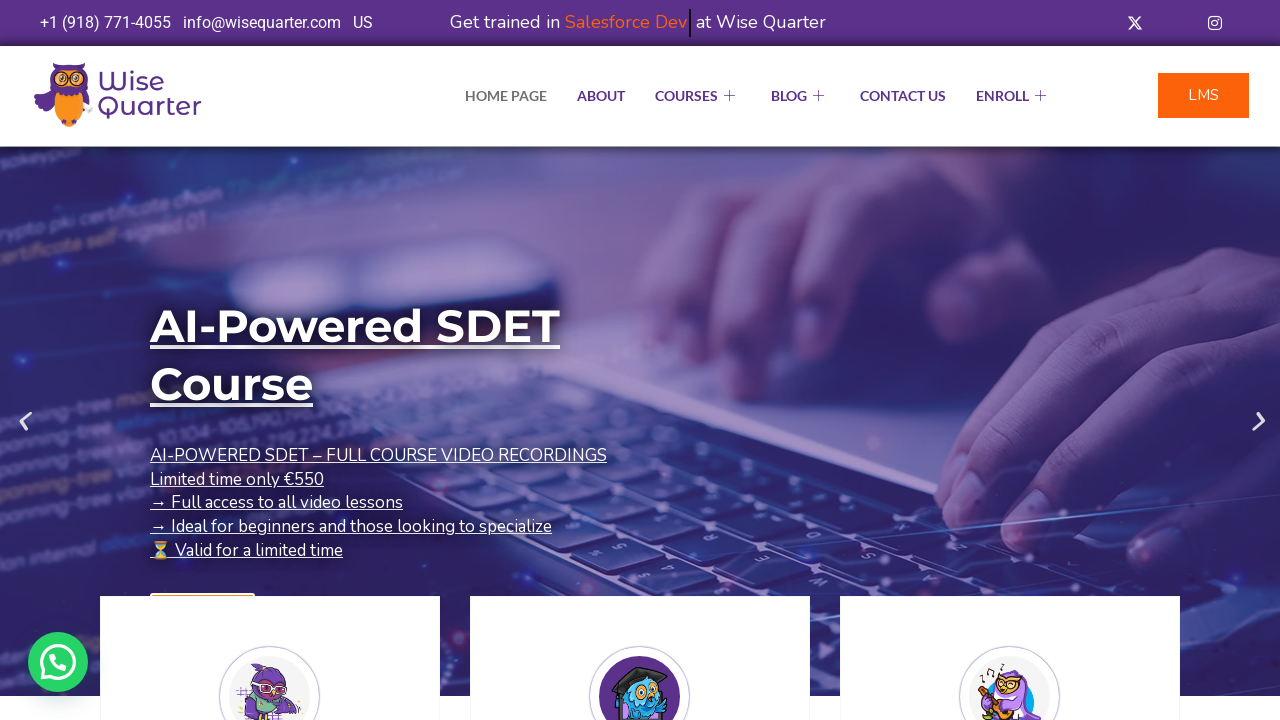

Waited for page to load with domcontentloaded state
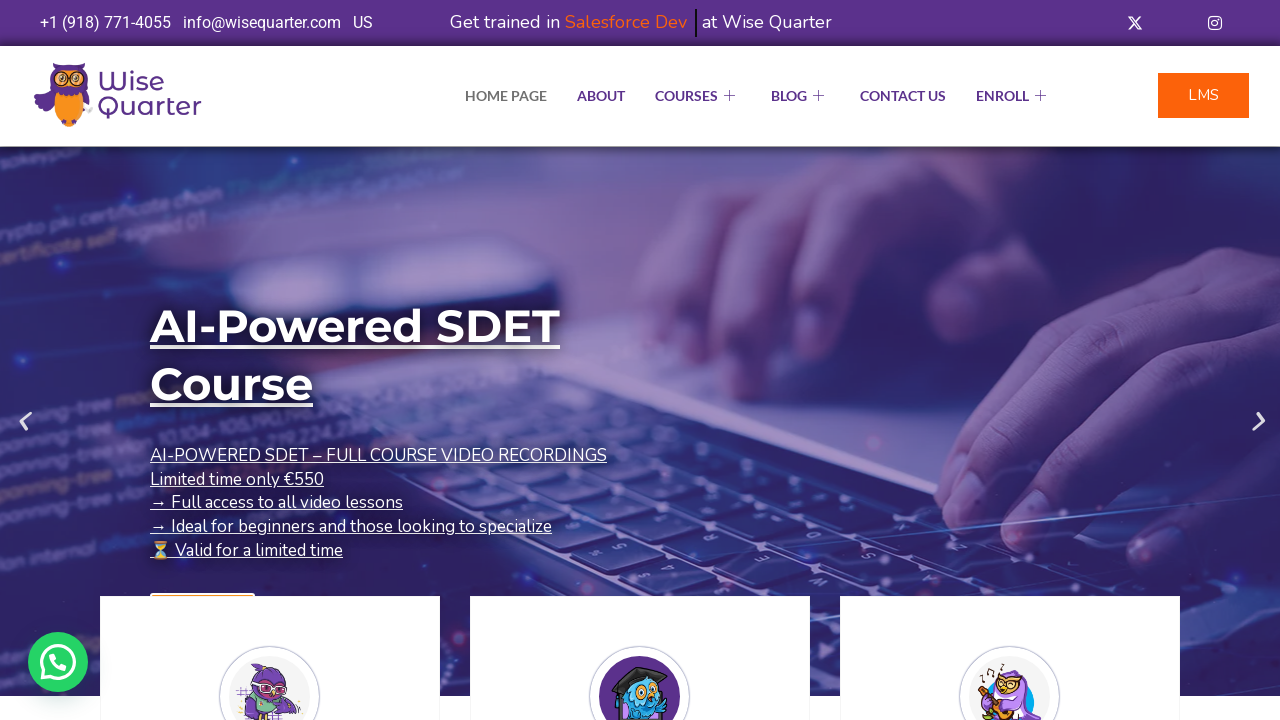

Retrieved page content
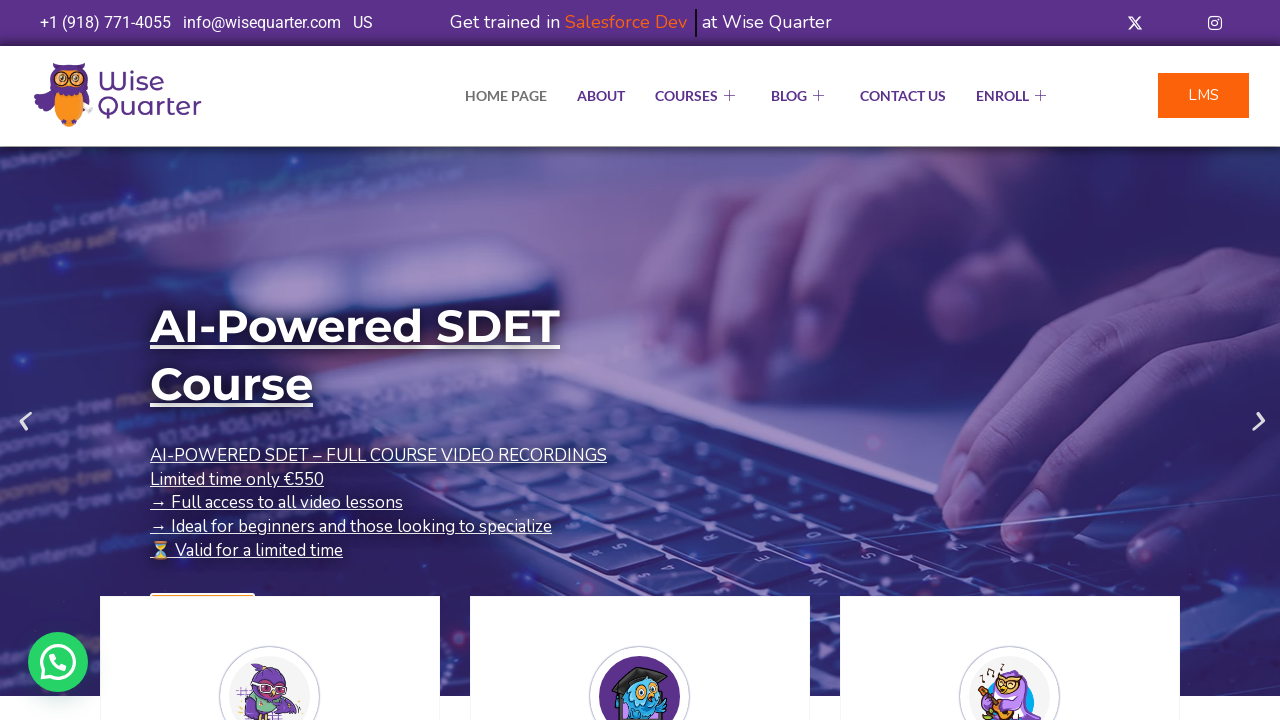

Verified page contains expected text: '2 hours weekly meeting with the team'
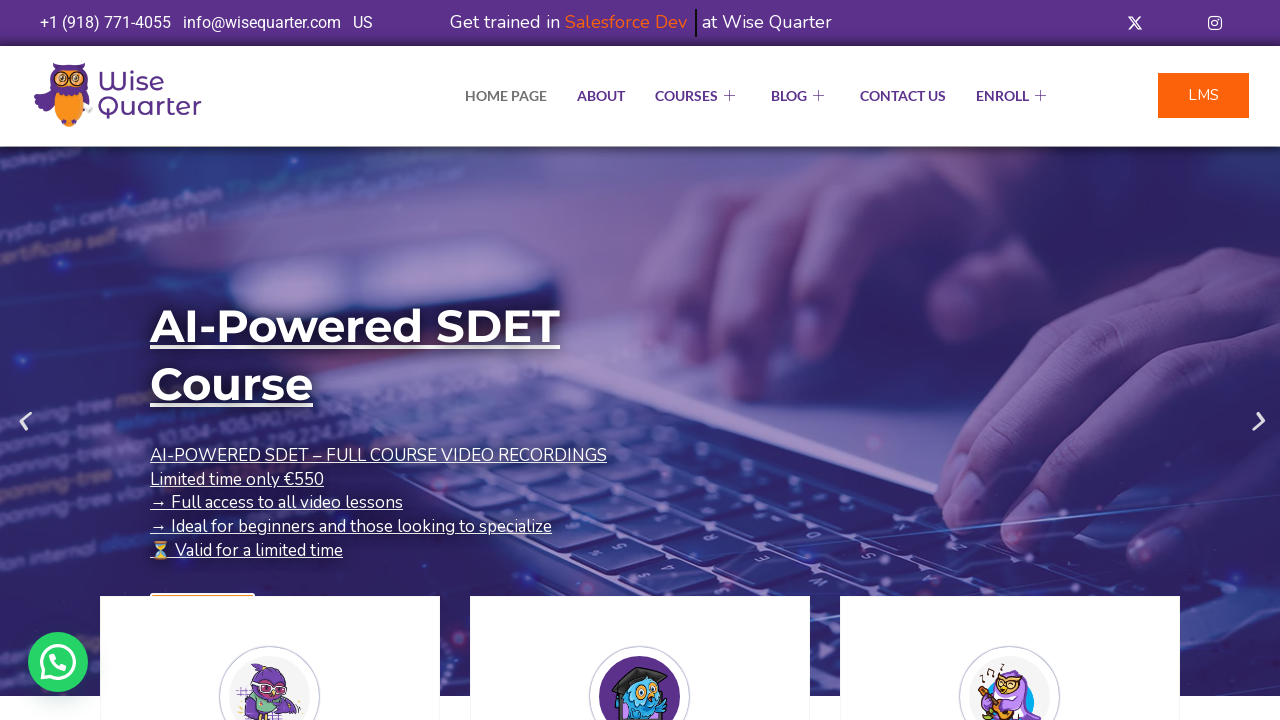

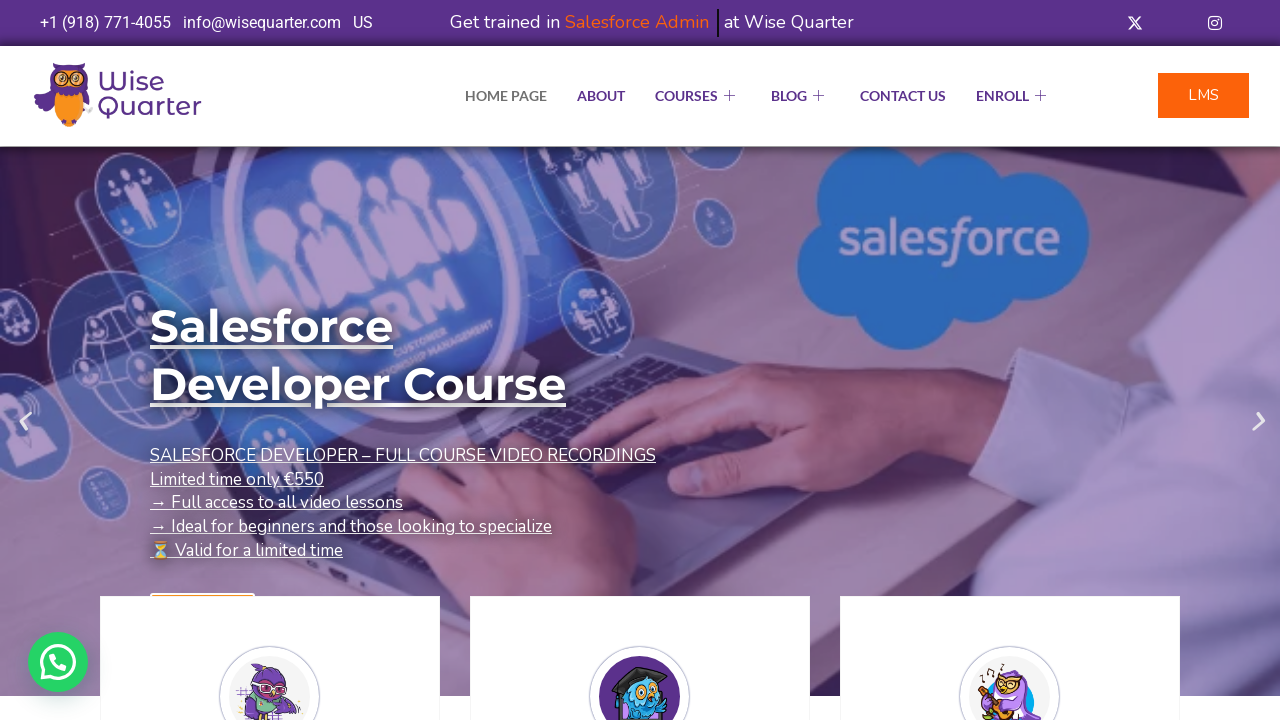